Navigates to a practice automation page, interacts with a web table to find specific course content, and takes a screenshot

Starting URL: https://rahulshettyacademy.com/AutomationPractice/

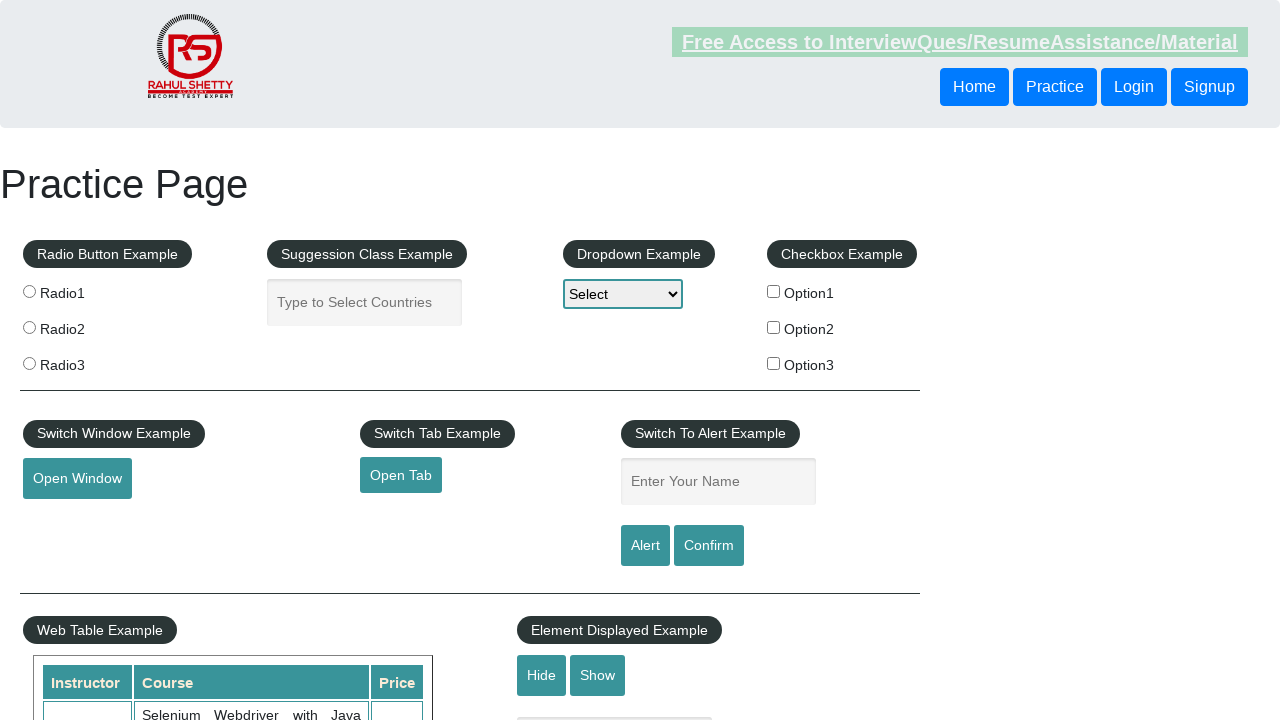

Navigated to practice automation page
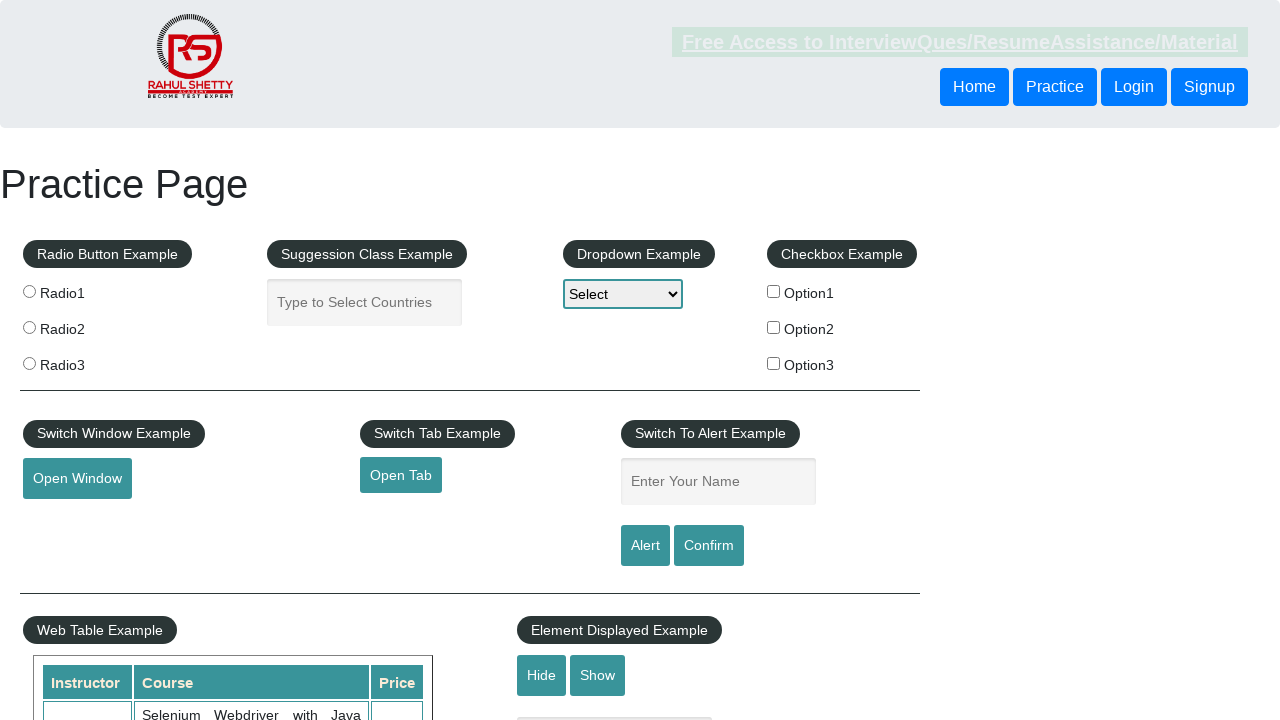

Clicked on the product table at (233, 396) on xpath=//*[@id='product']
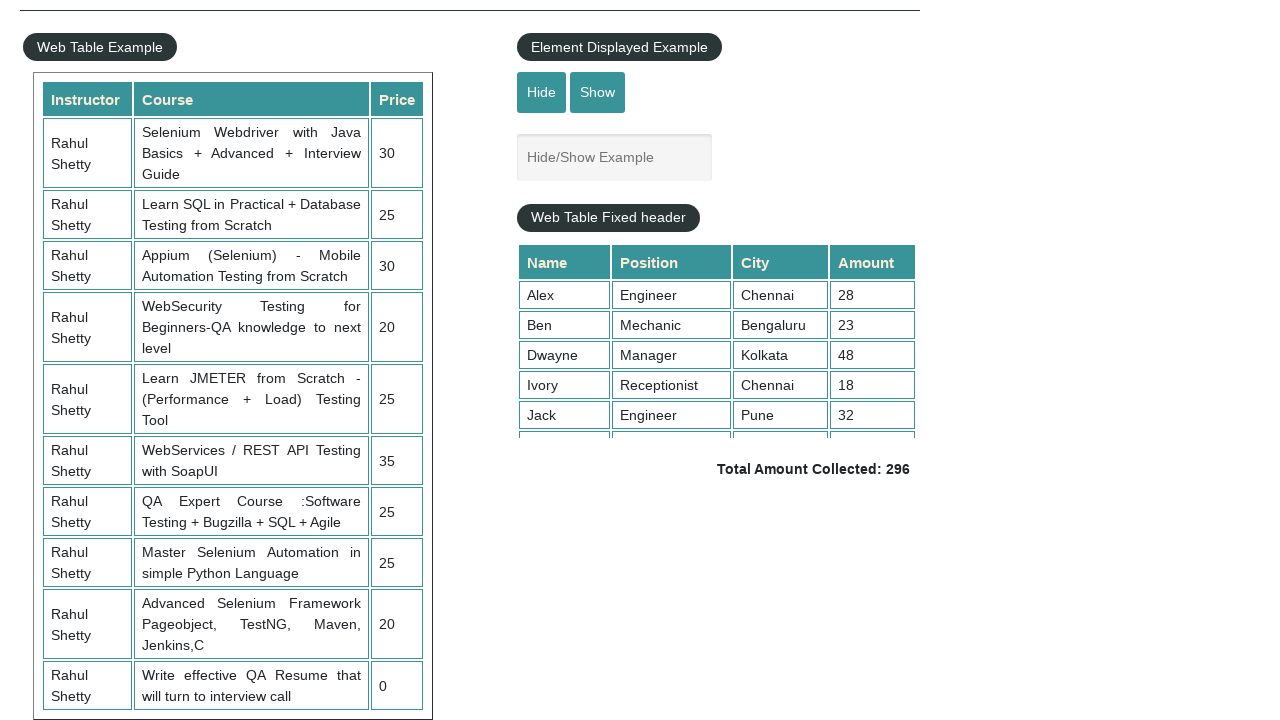

Located all rows in the product table
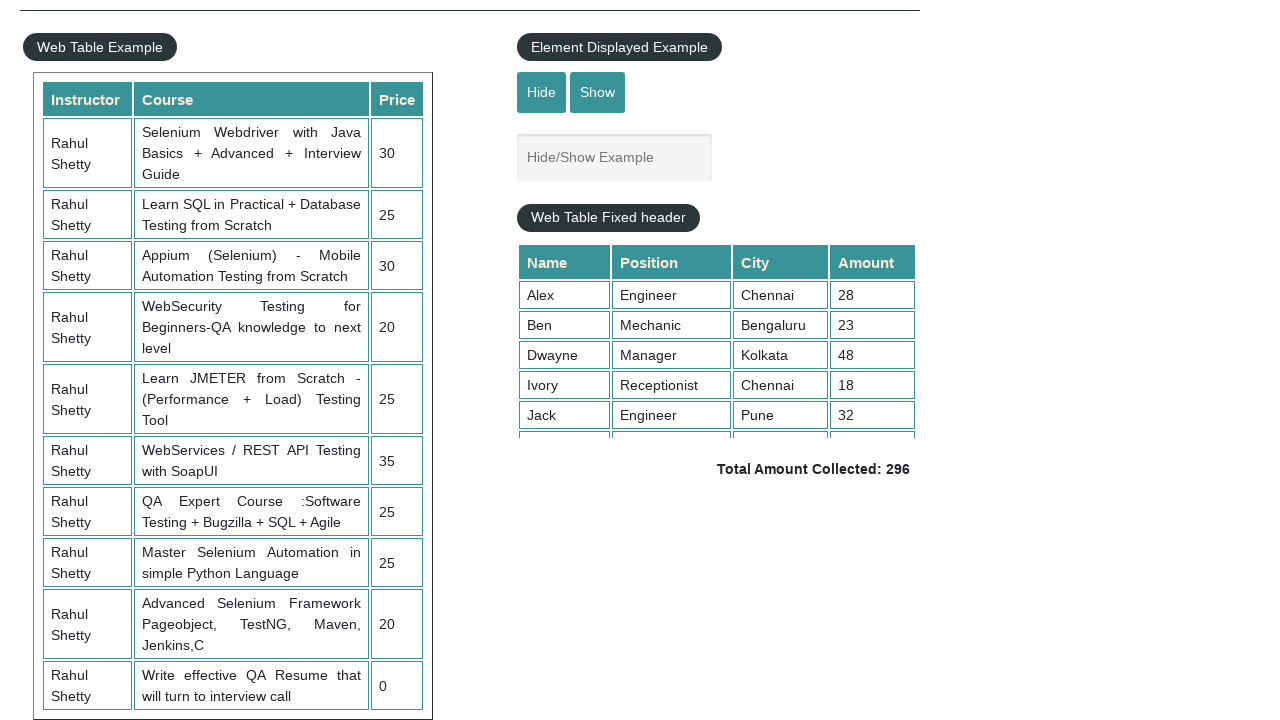

Found course 'Learn SQL in Practical + Database Testing from Scratch' in table
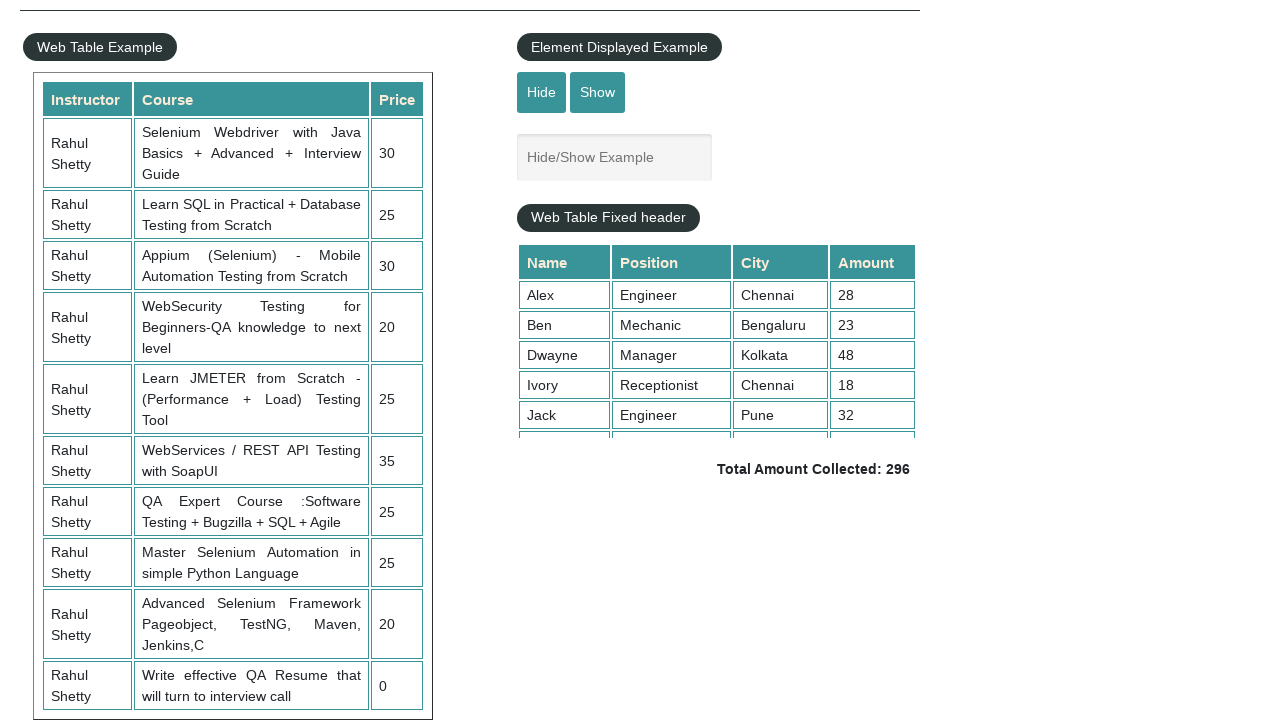

Captured final screenshot of web table with course content
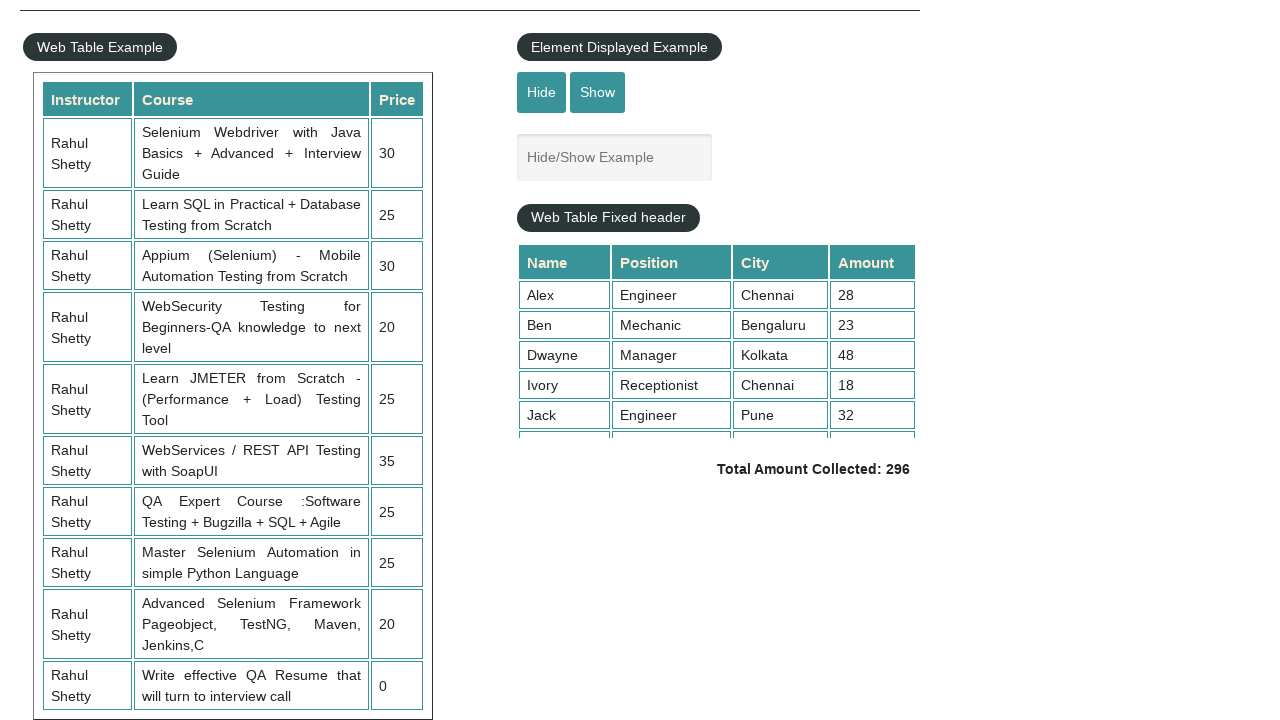

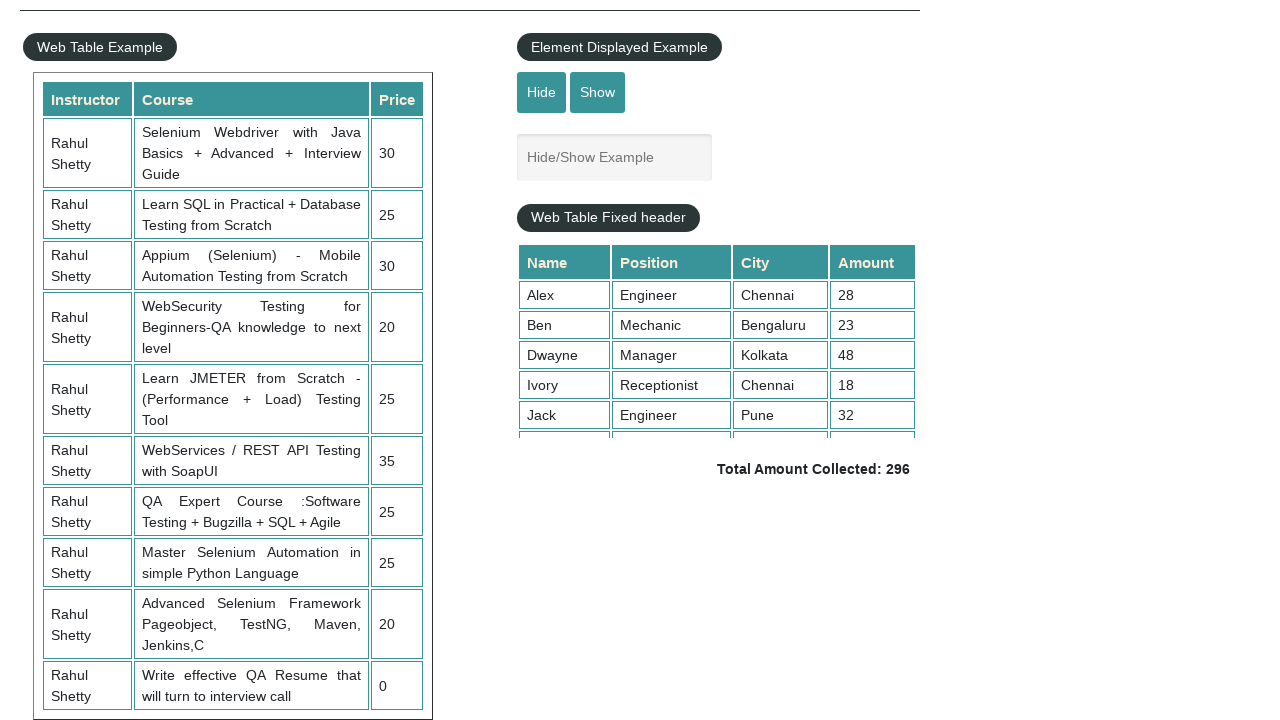